Navigates to Steam's top sellers page, applies a filter to show only games, scrolls to load more results, and opens a game's detail page to verify the page structure loads correctly.

Starting URL: https://store.steampowered.com/search/?filter=topsellers

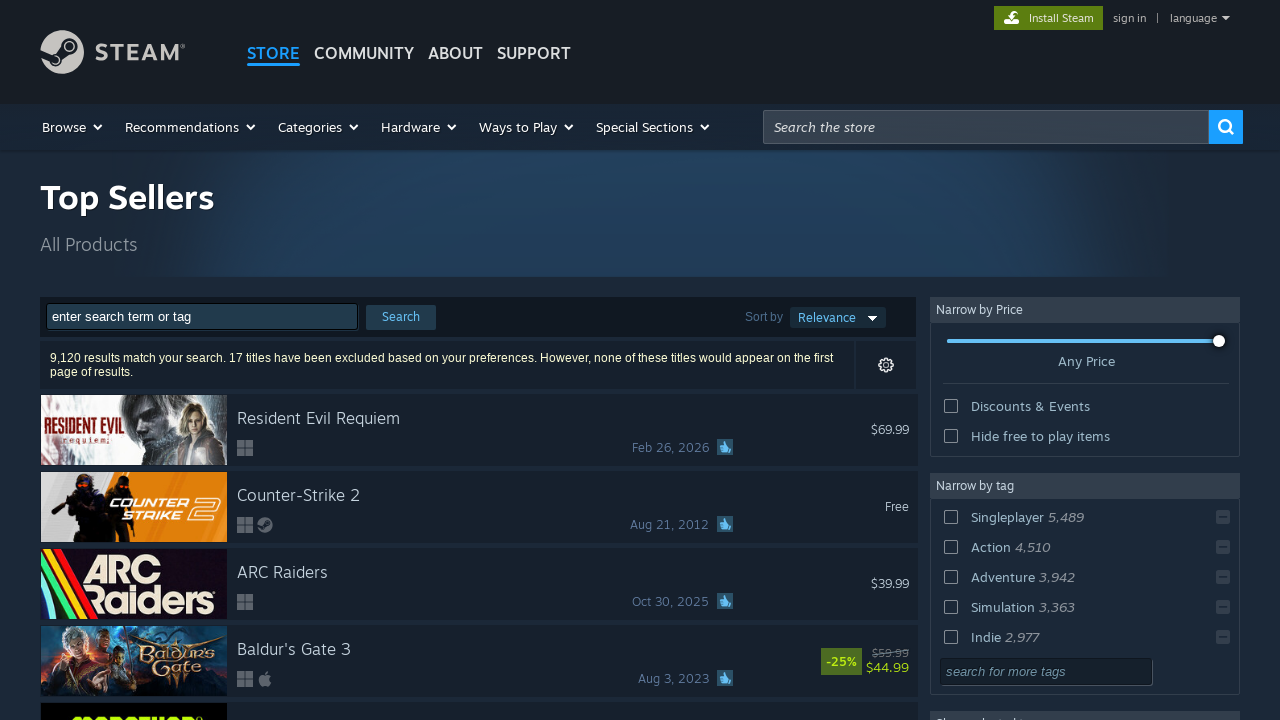

Clicked on the filter dropdown to expand additional options at (1085, 708) on xpath=//*[@id="additional_search_options"]/div[3]/div[1]
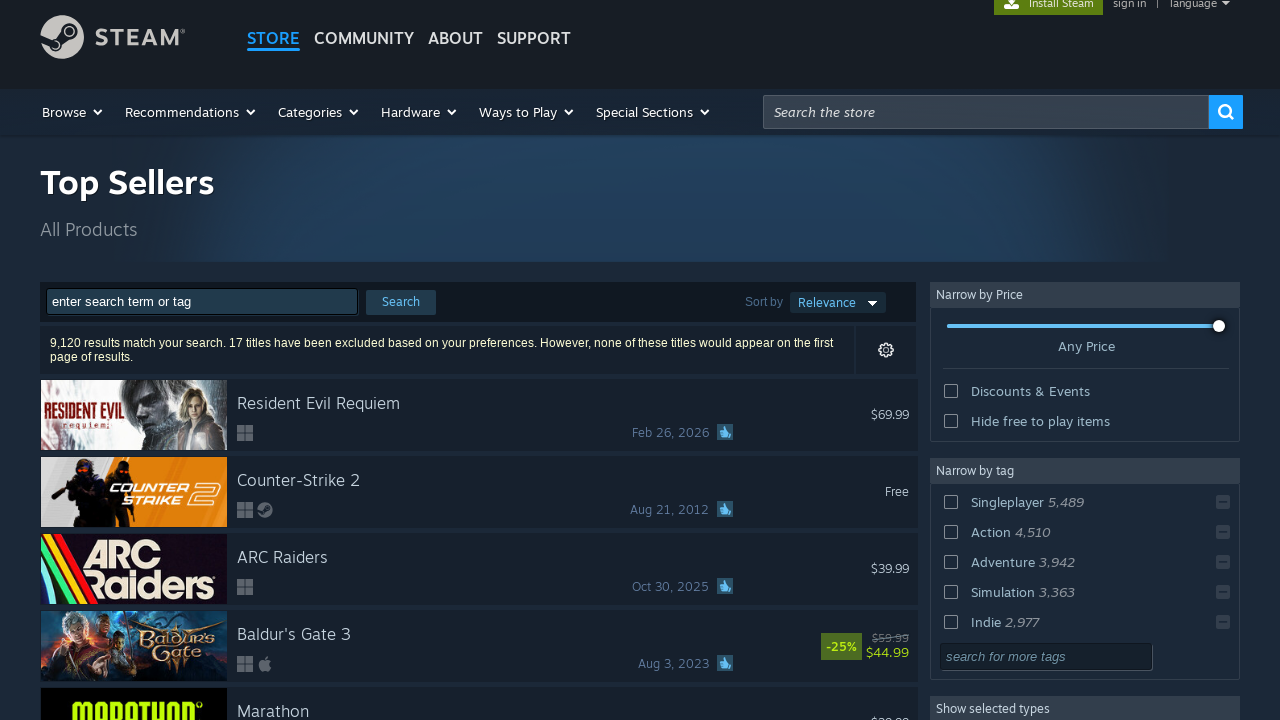

Clicked on 'Games' filter option at (1086, 361) on xpath=//*[@id="narrow_category1"]/div[1]/span
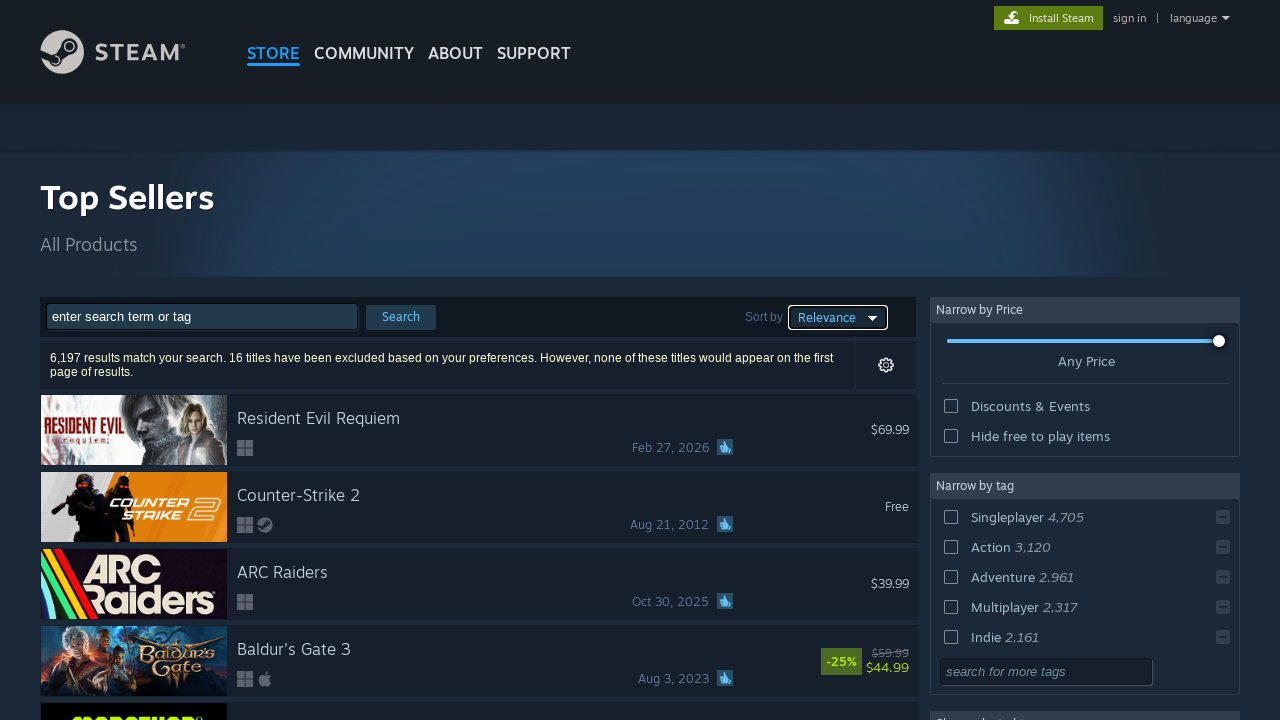

Filtered results loaded successfully
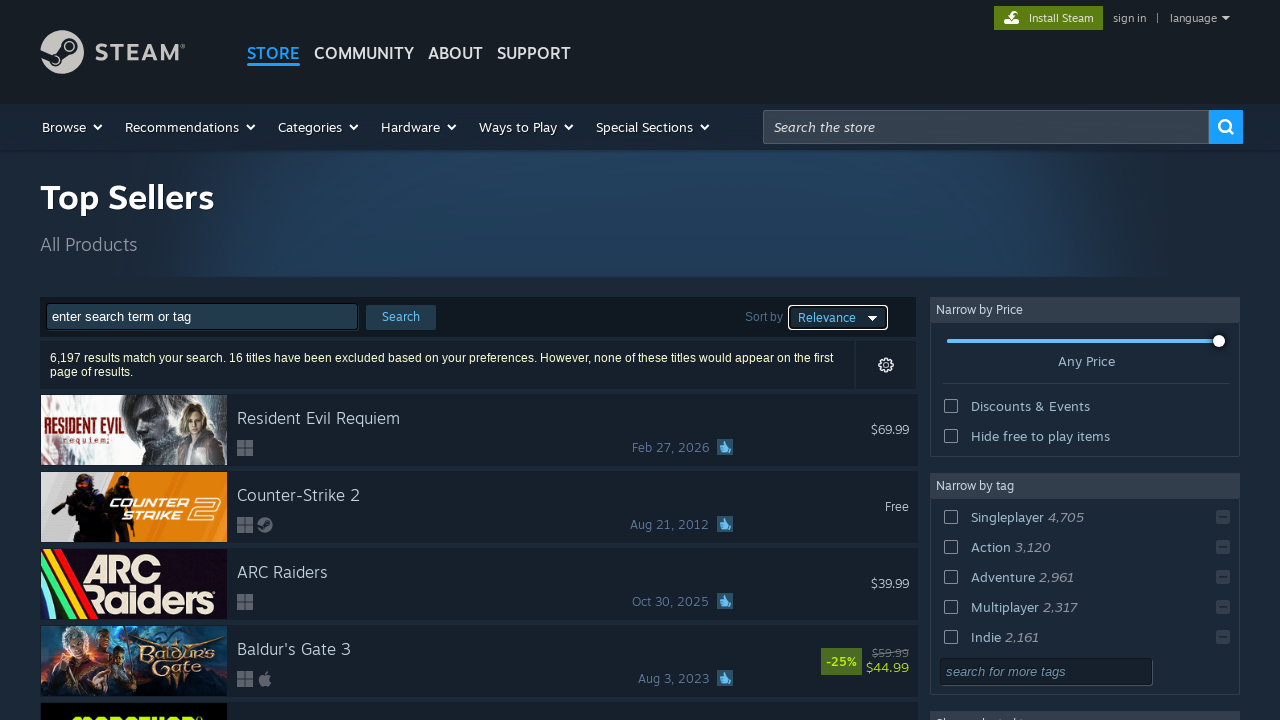

Scrolled down to load more results
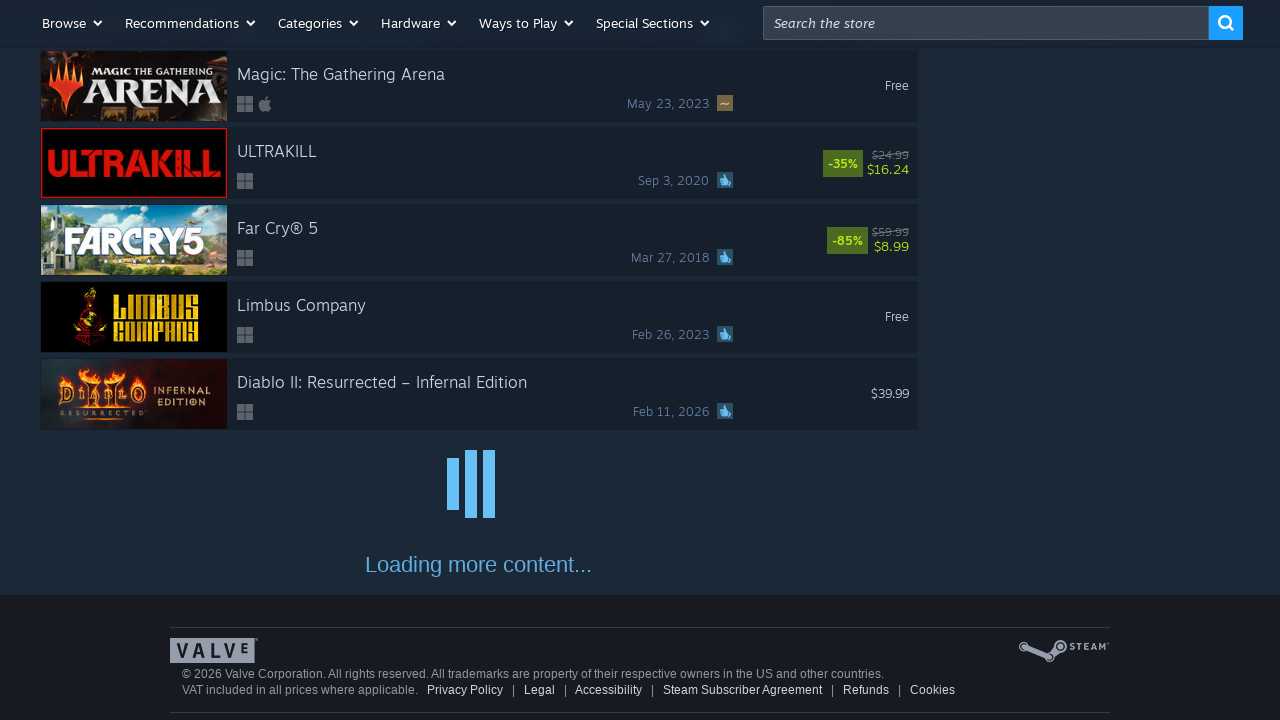

Waited for more content to load
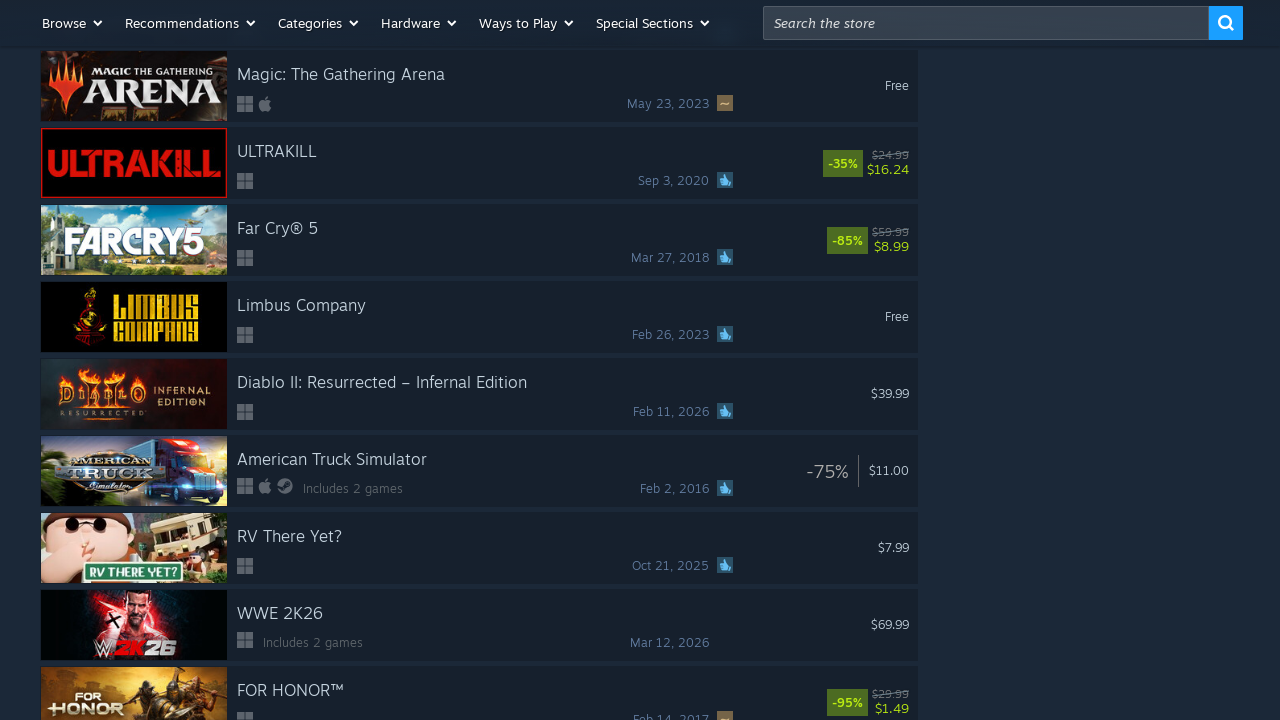

Clicked on the first game in the results at (479, 360) on xpath=//*[@id="search_resultsRows"]/a[1]
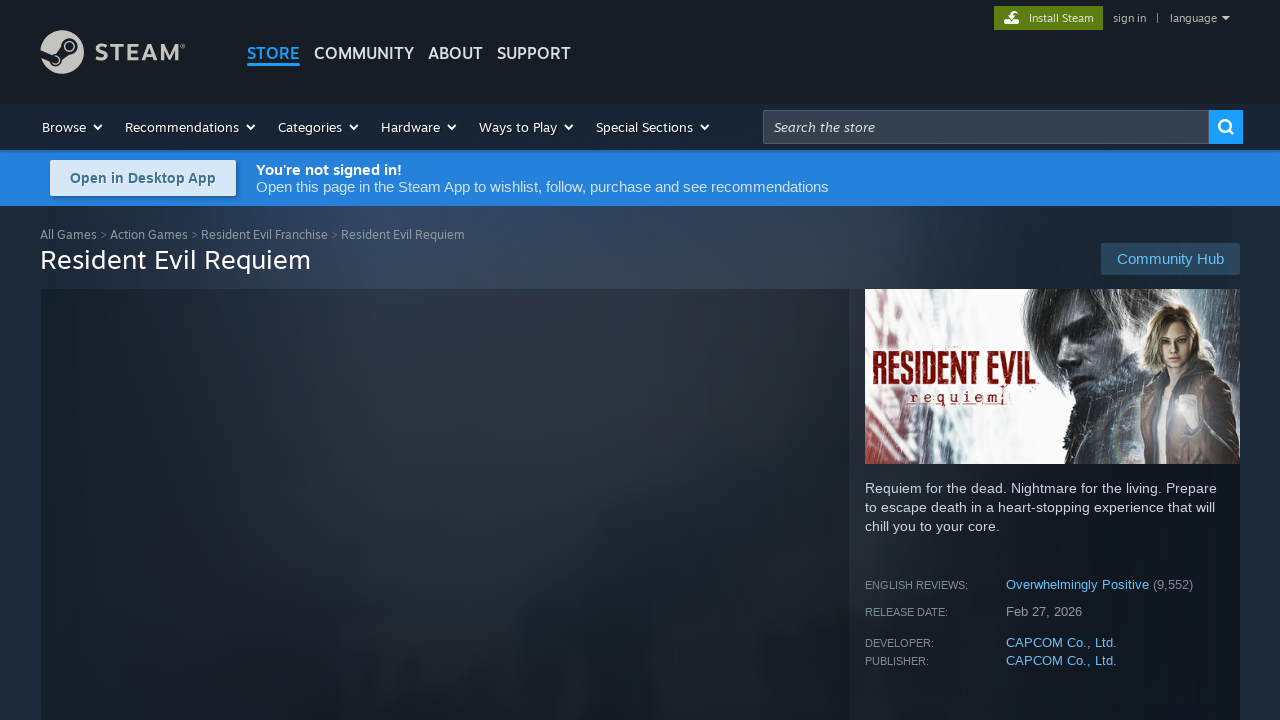

Game detail page loaded successfully
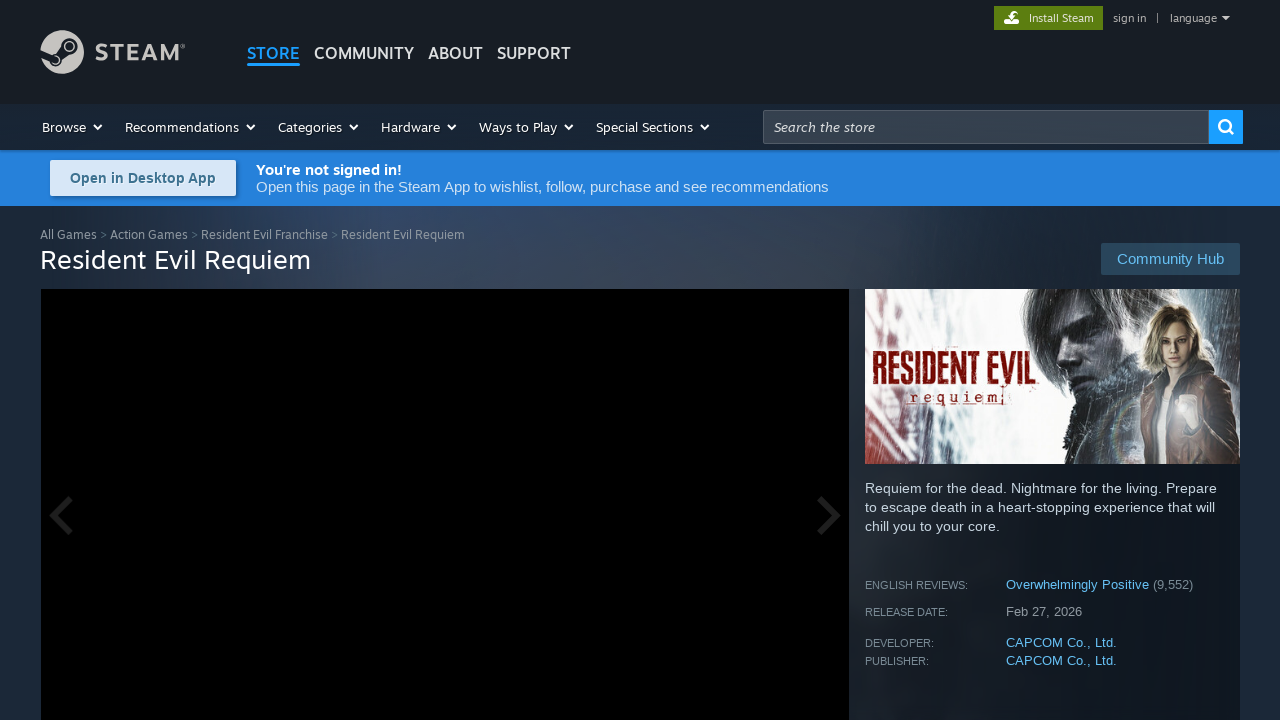

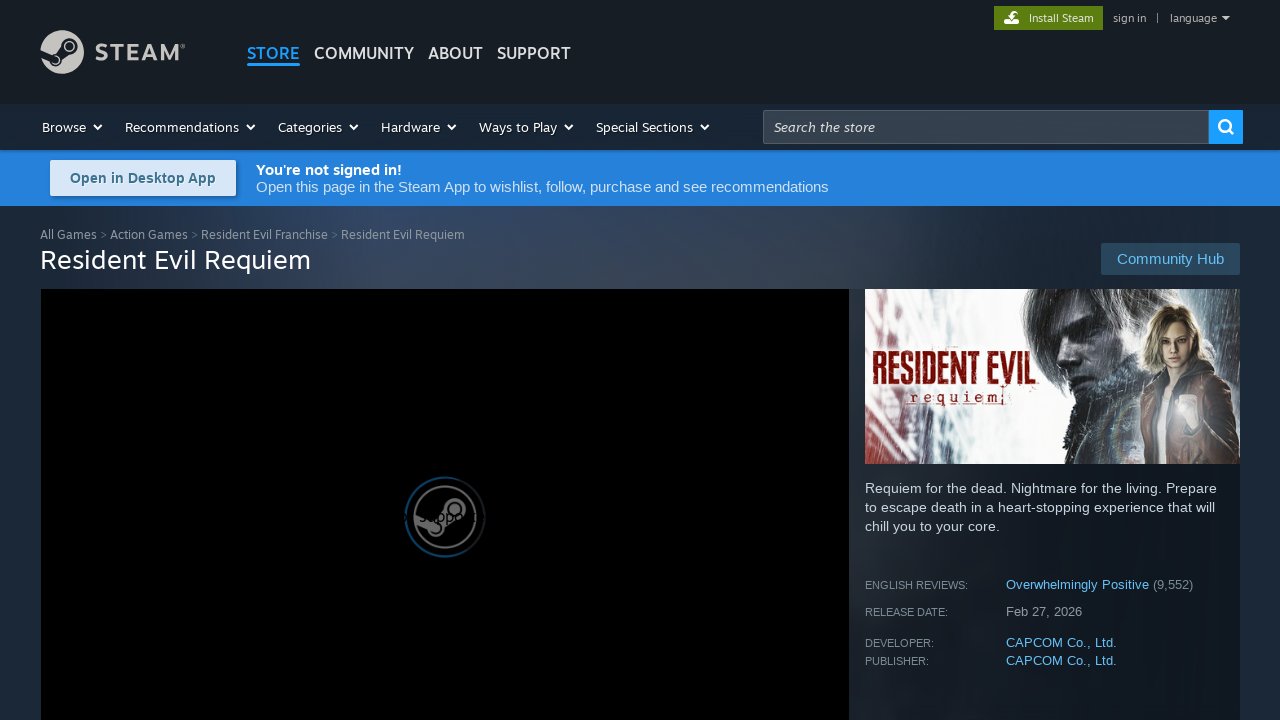